Tests un-marking items as complete by unchecking their checkboxes.

Starting URL: https://demo.playwright.dev/todomvc

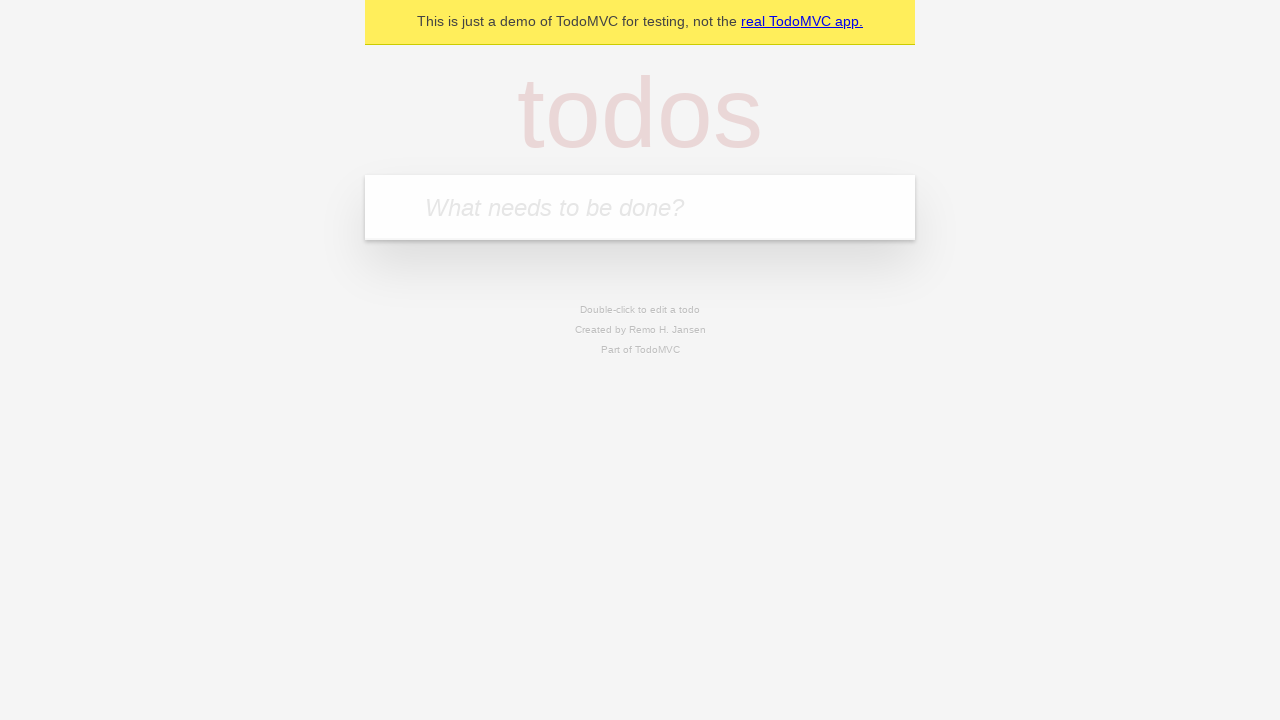

Located the todo input field
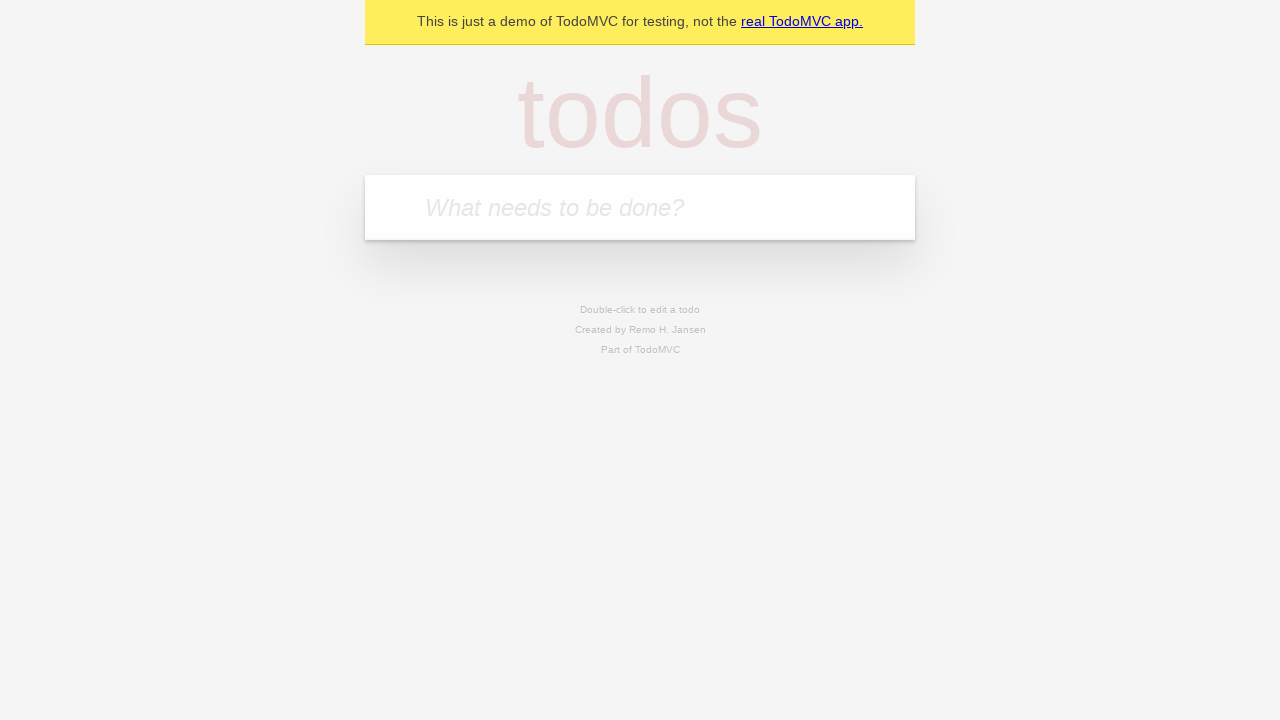

Filled input with 'buy some cheese' on internal:attr=[placeholder="What needs to be done?"i]
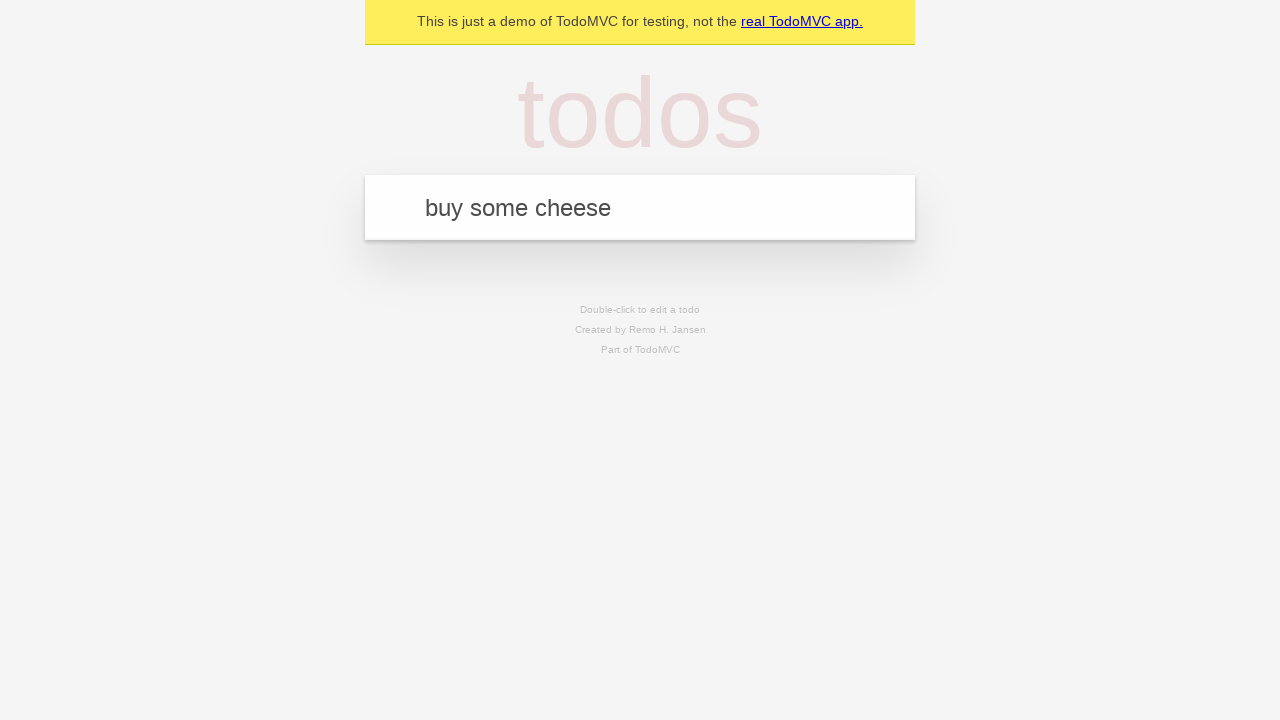

Pressed Enter to create first todo on internal:attr=[placeholder="What needs to be done?"i]
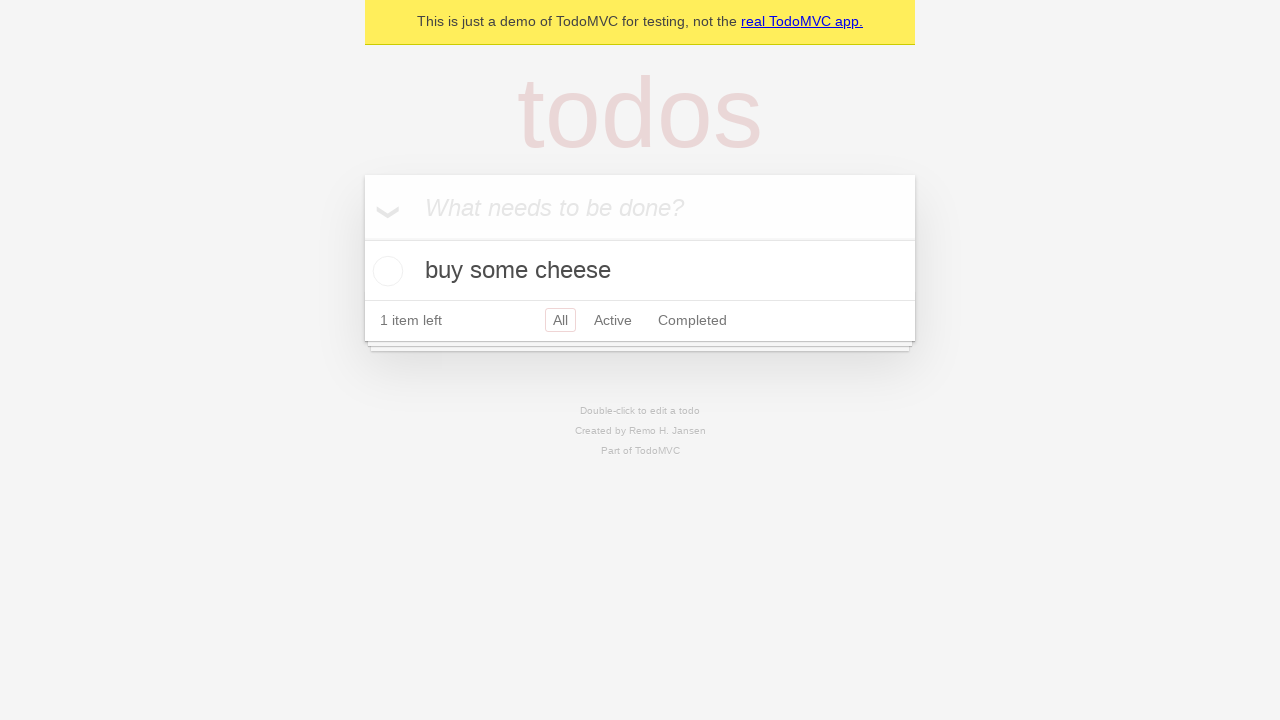

Filled input with 'feed the cat' on internal:attr=[placeholder="What needs to be done?"i]
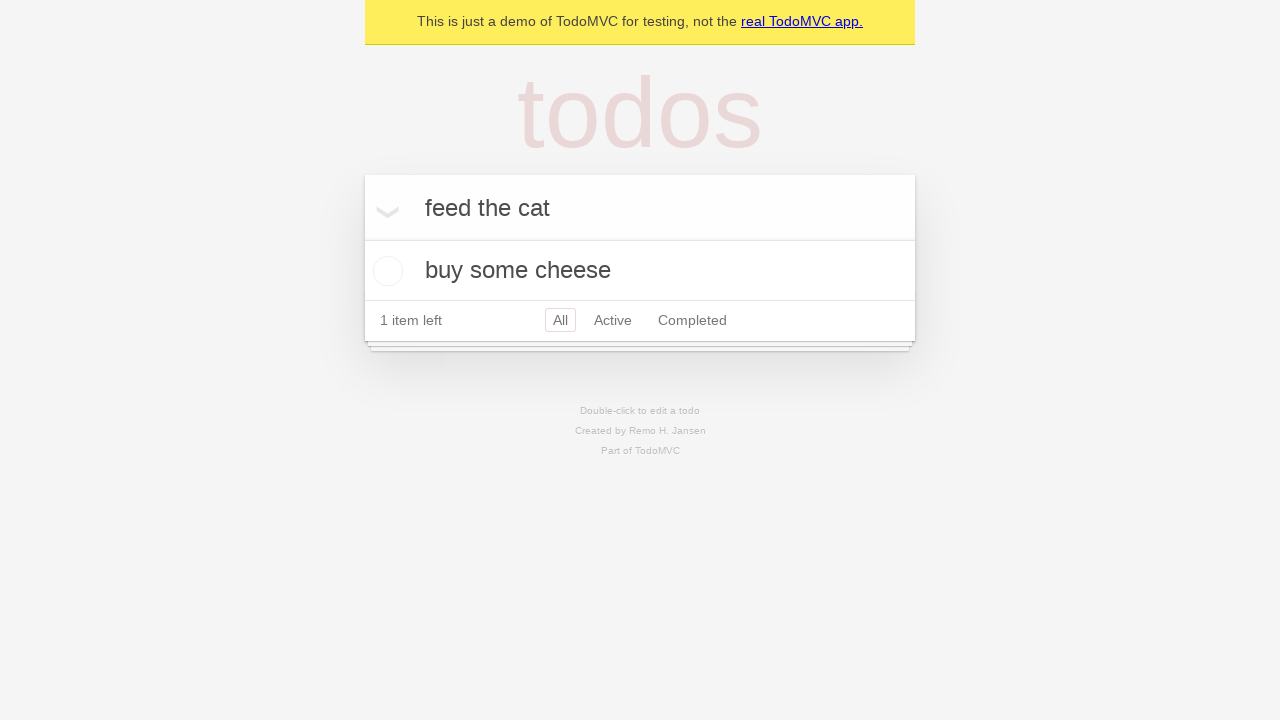

Pressed Enter to create second todo on internal:attr=[placeholder="What needs to be done?"i]
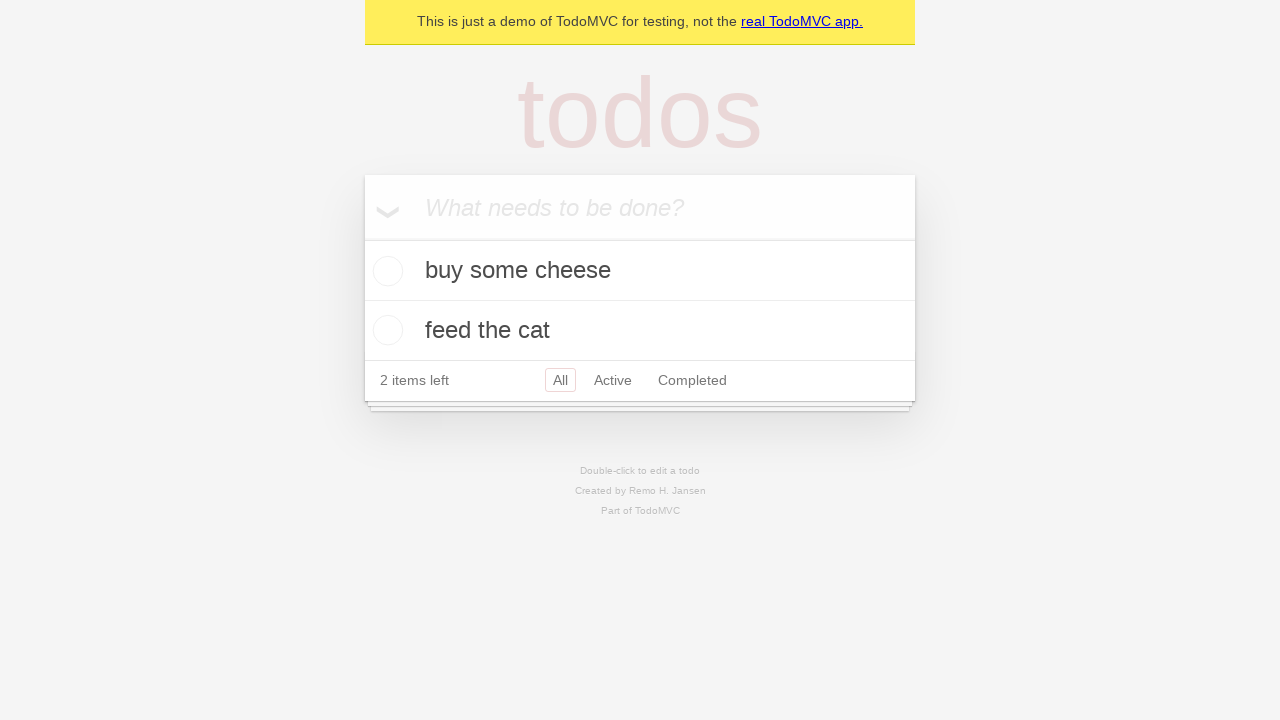

Located first todo item
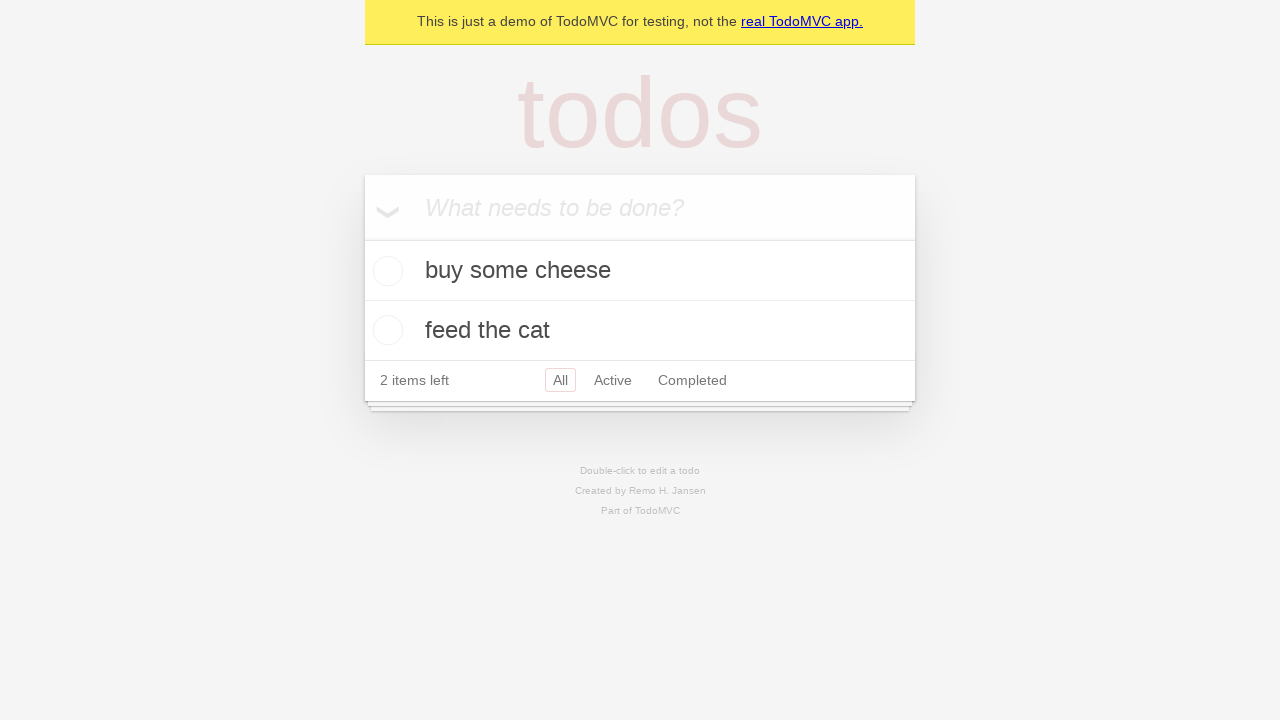

Located checkbox for first todo
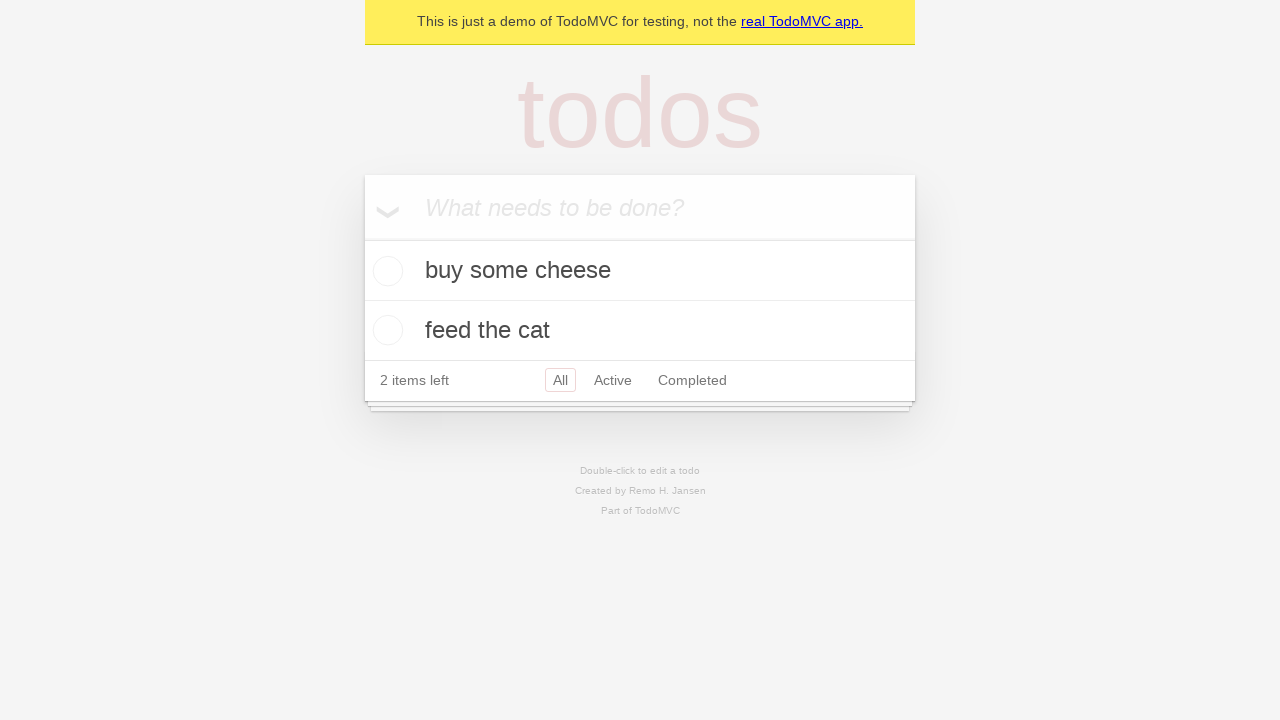

Checked the first todo checkbox to mark as complete at (385, 271) on internal:testid=[data-testid="todo-item"s] >> nth=0 >> internal:role=checkbox
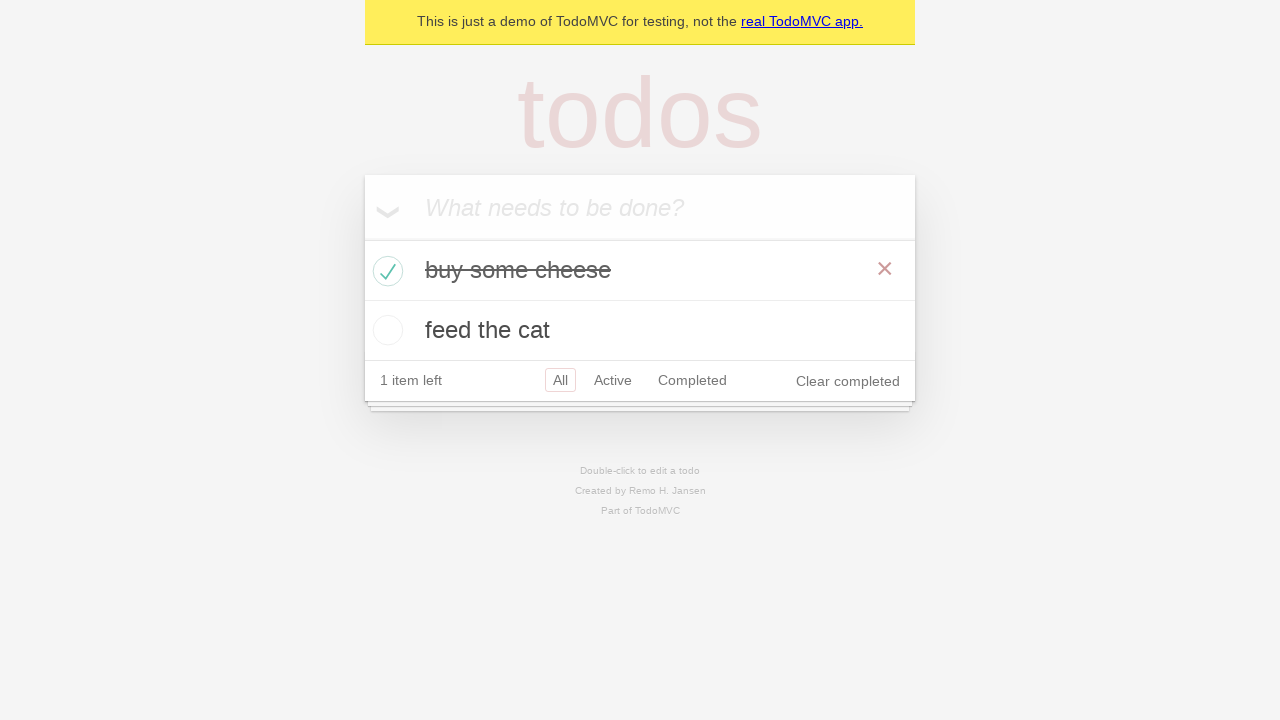

Unchecked the first todo checkbox to mark as incomplete at (385, 271) on internal:testid=[data-testid="todo-item"s] >> nth=0 >> internal:role=checkbox
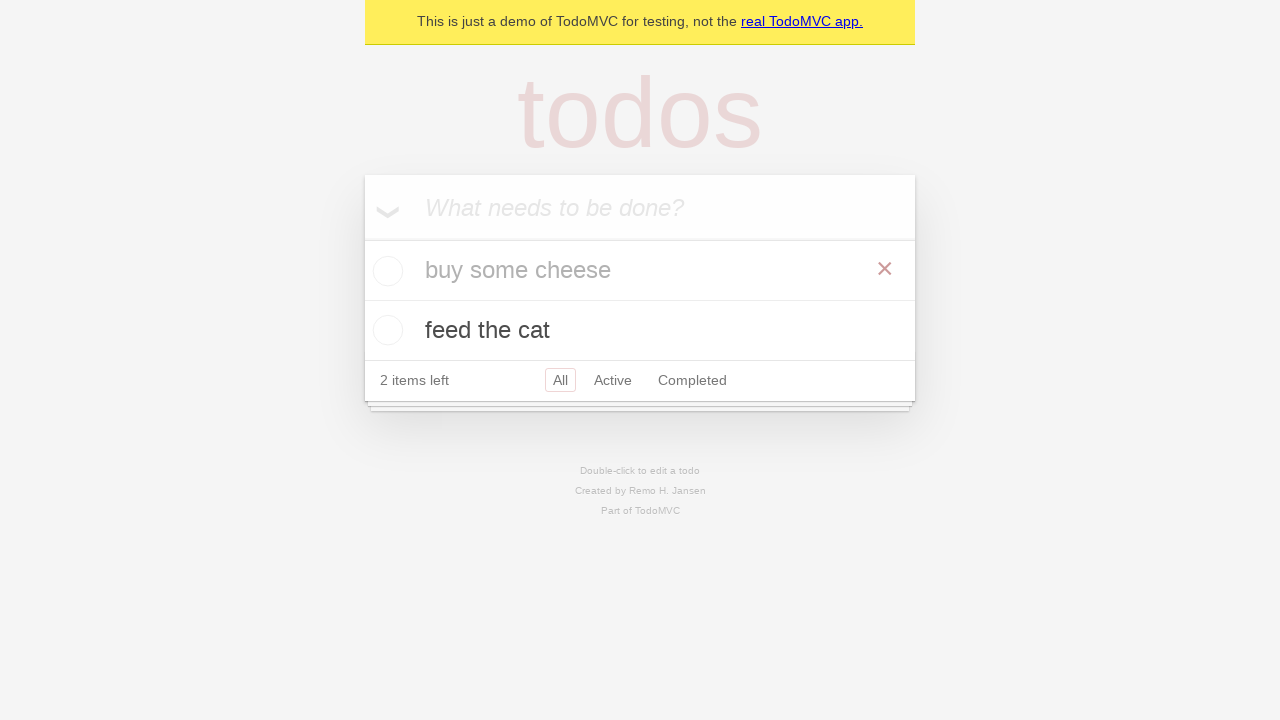

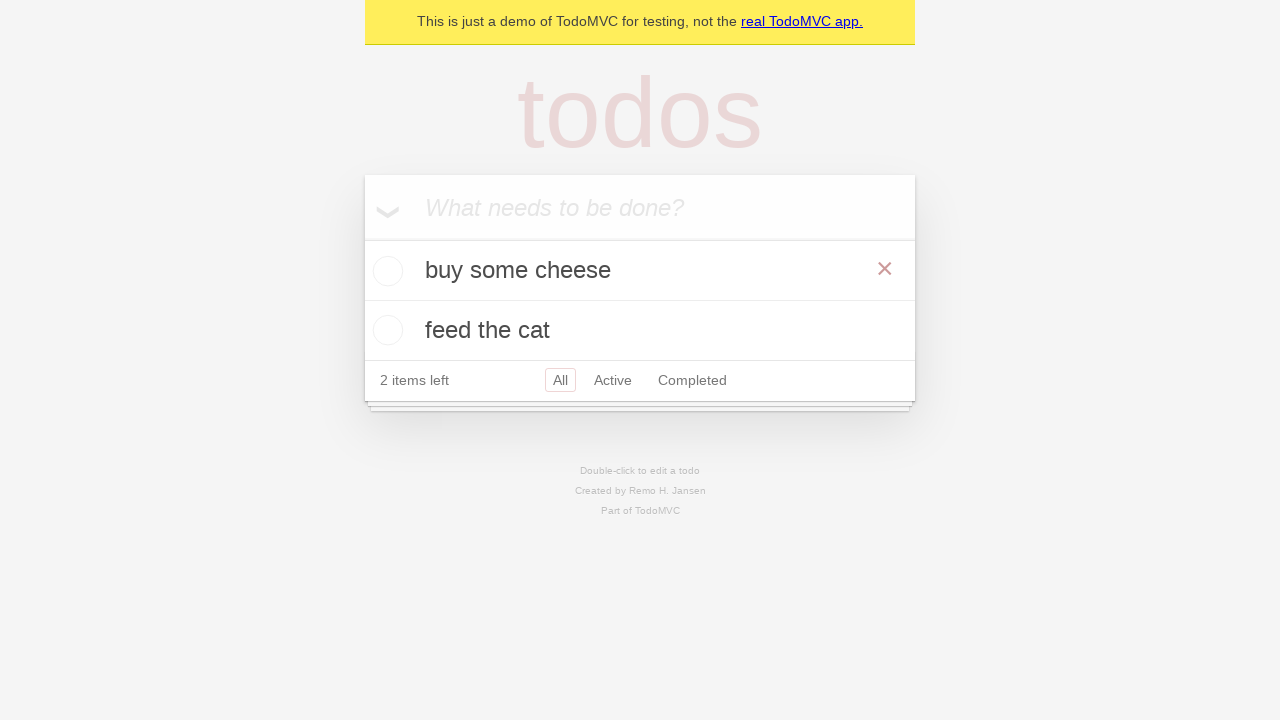